Tests shadow DOM interaction by filling a name input field, clicking a submit button, and verifying the name is displayed correctly.

Starting URL: https://test-with-me-app.vercel.app/learning/web-elements/shadow-dom

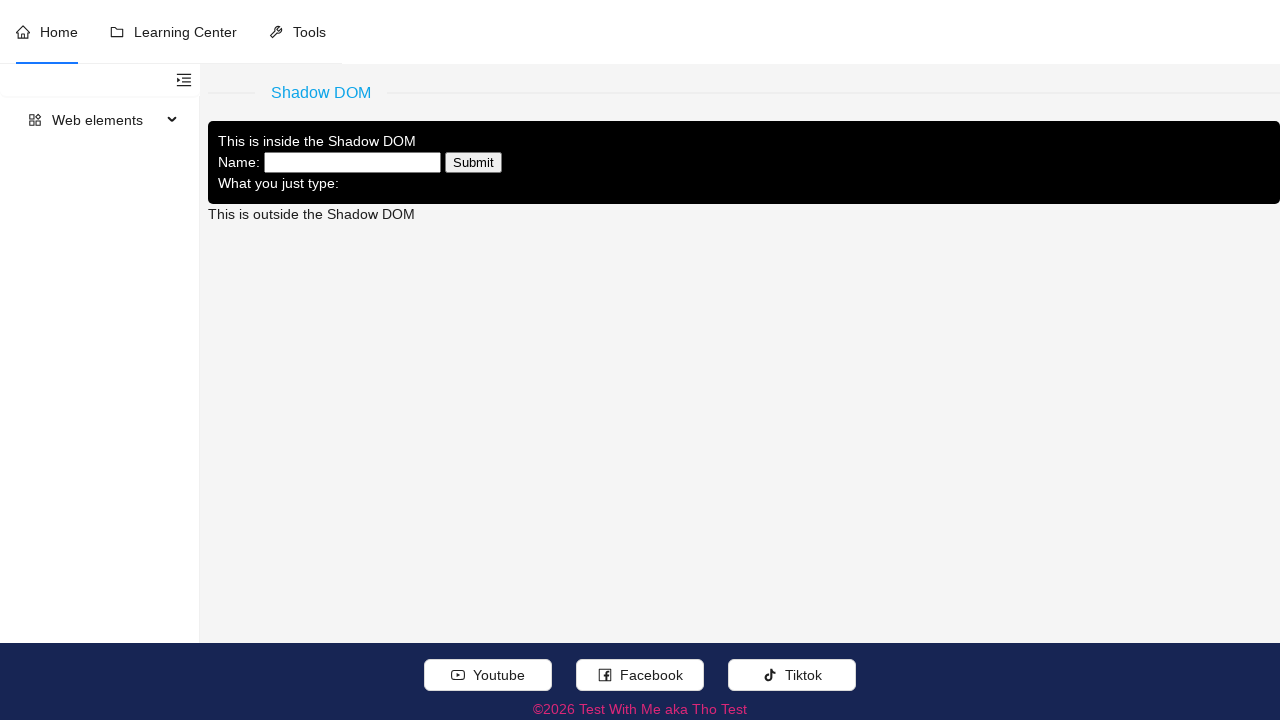

Verified page title is 'Test With Me aka Tho Test'
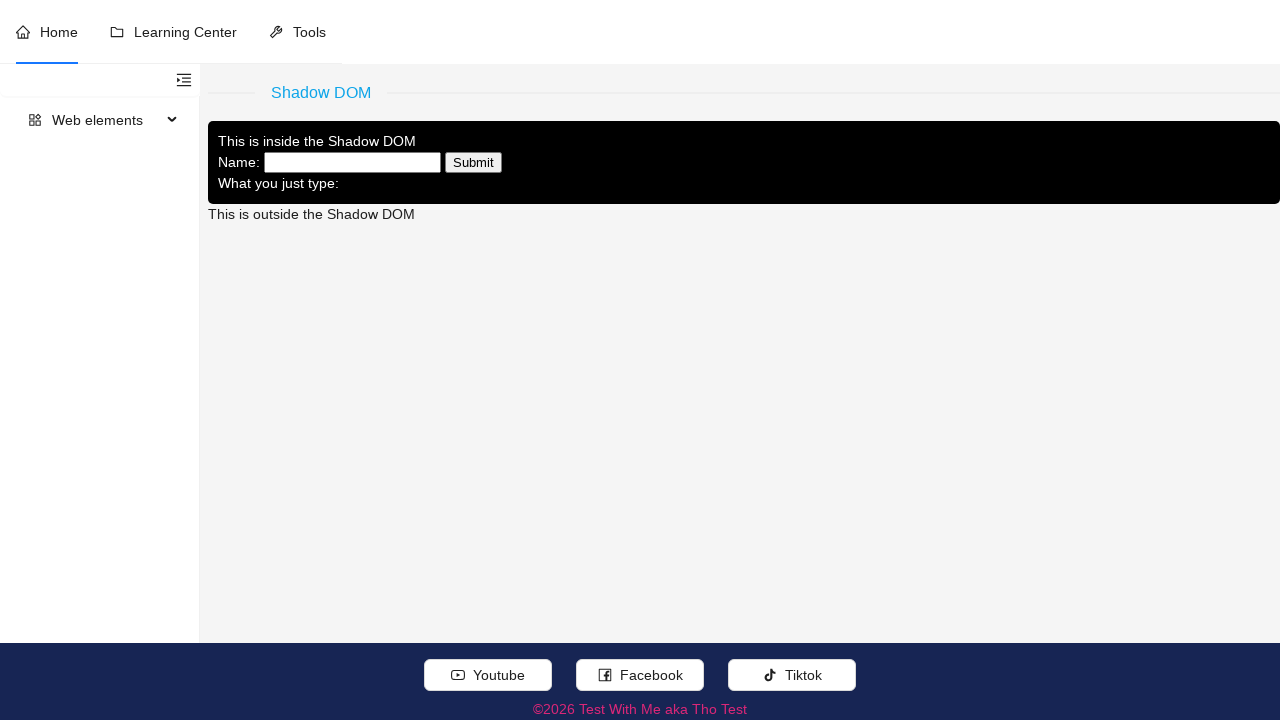

Filled name input field with 'Test With Me' in shadow DOM on #name-input
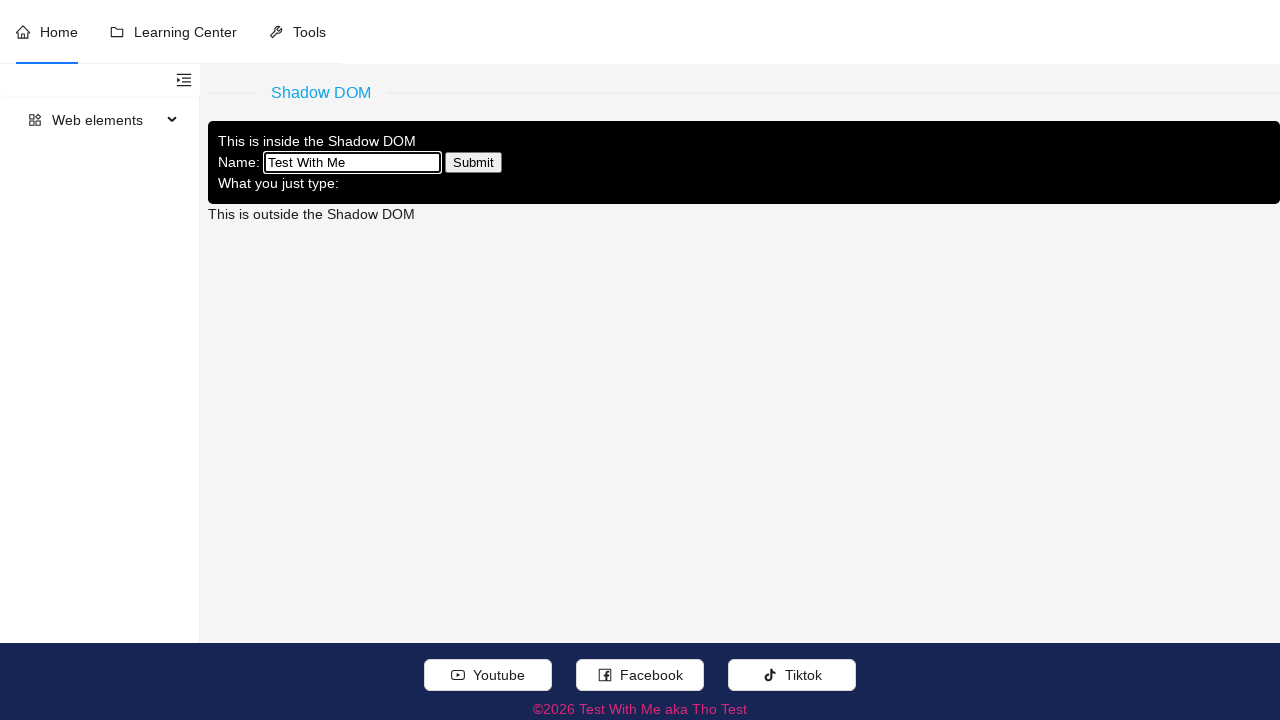

Clicked submit button in shadow DOM at (474, 163) on #shadow-btn
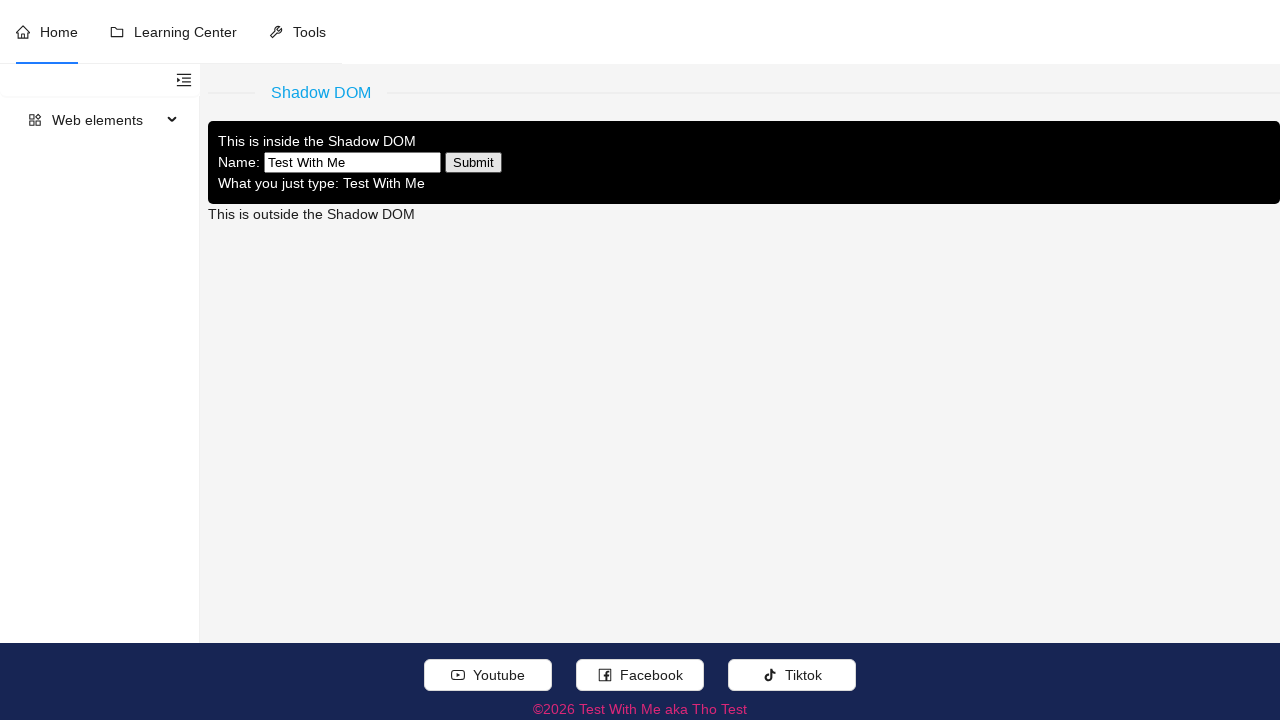

Verified name is displayed correctly as 'Test With Me'
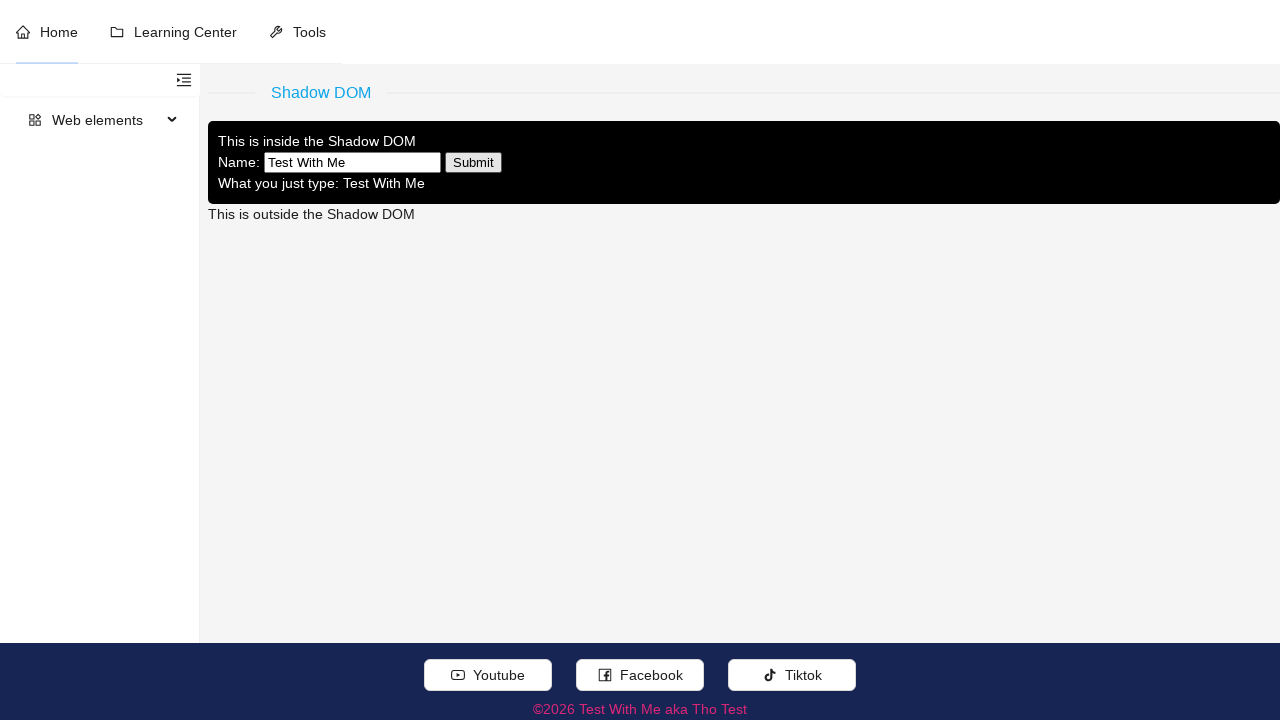

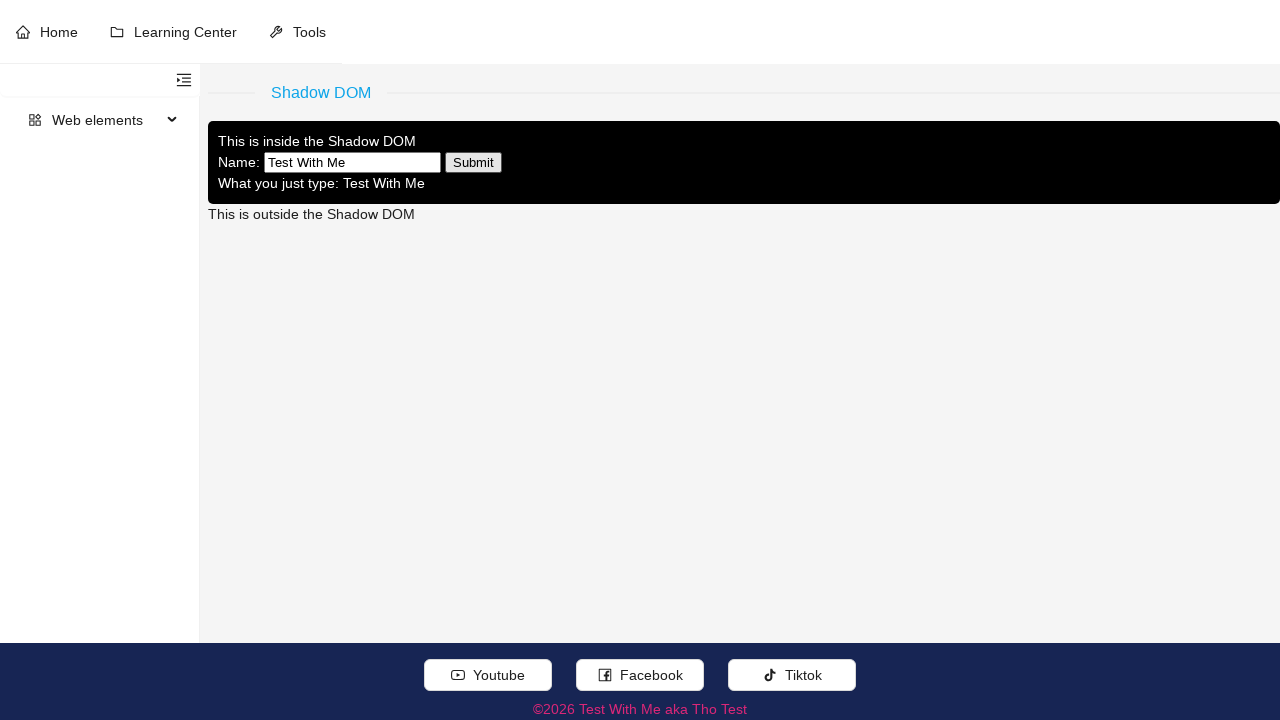